Tests static dropdown selection functionality by selecting options using different methods (index, visible text, and value)

Starting URL: https://rahulshettyacademy.com/dropdownsPractise/

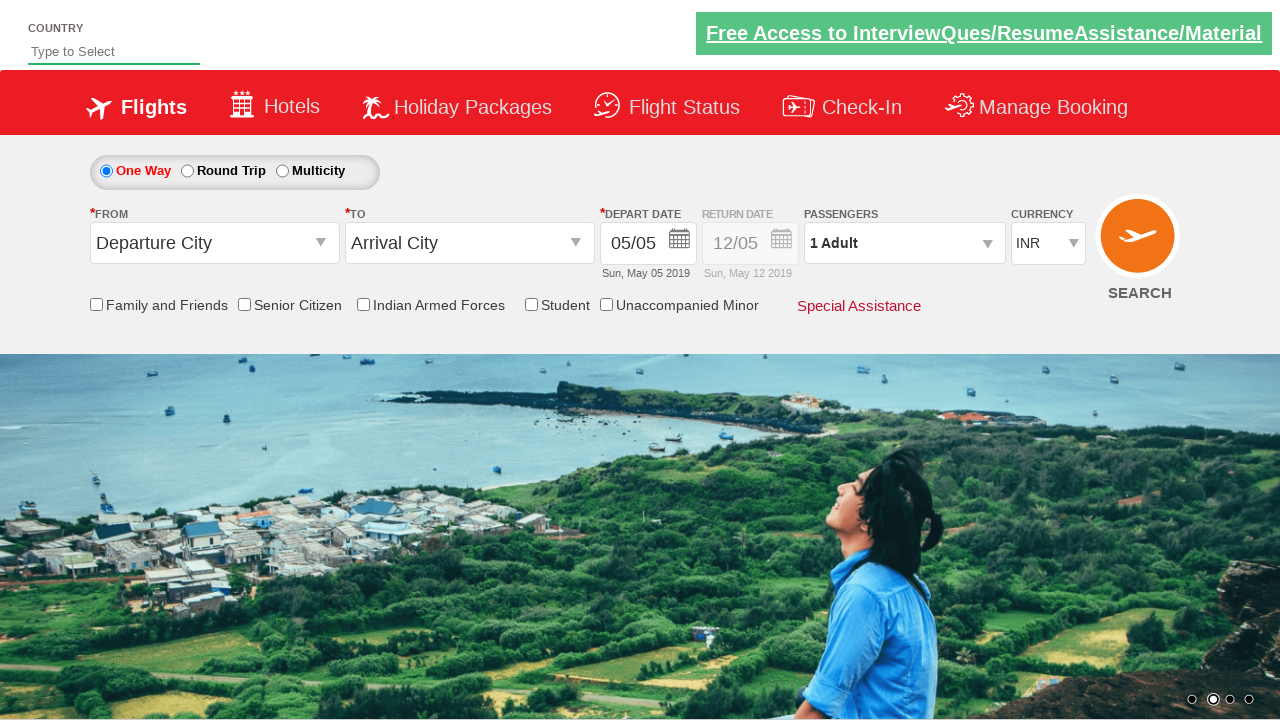

Selected dropdown option by index 2 on #ctl00_mainContent_DropDownListCurrency
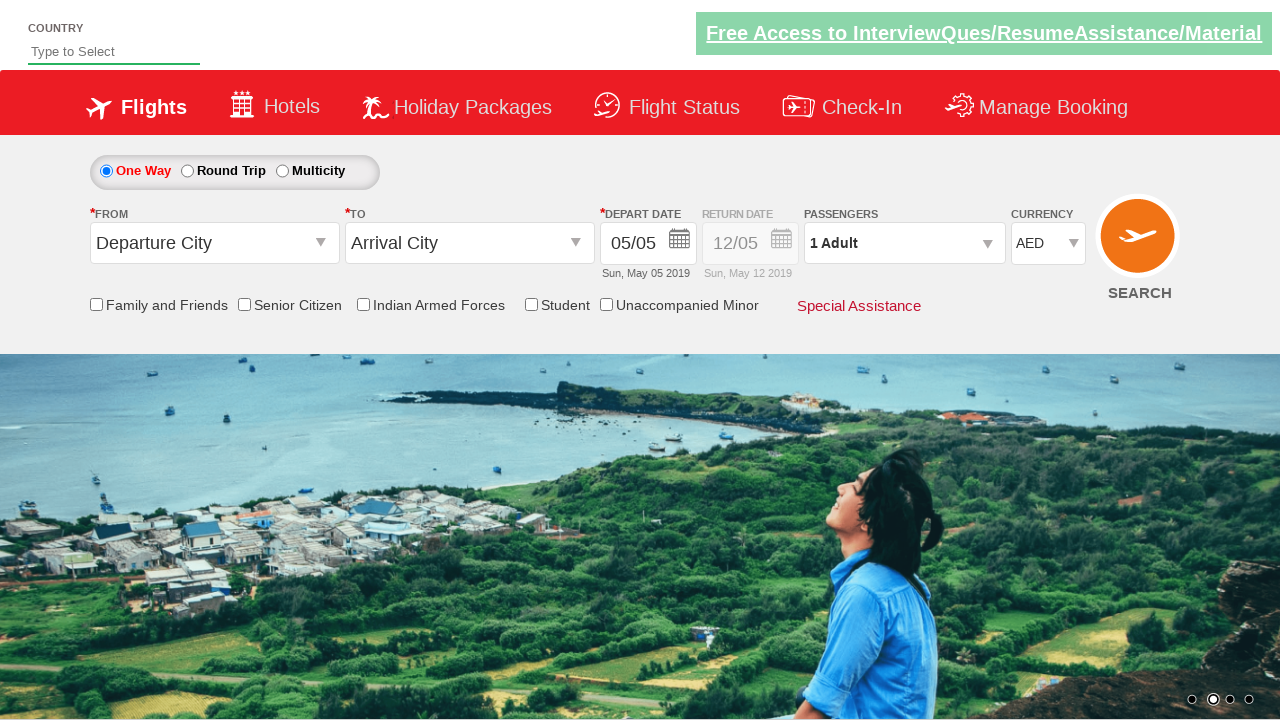

Selected dropdown option by visible text 'USD' on #ctl00_mainContent_DropDownListCurrency
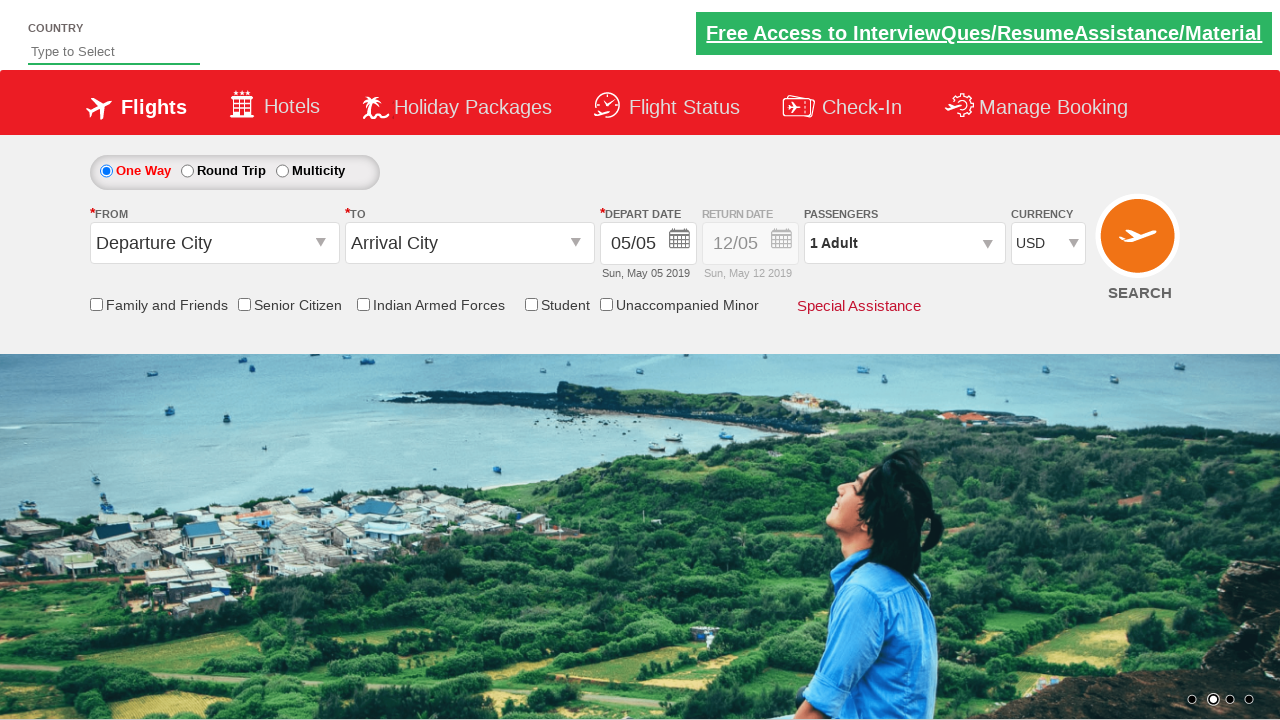

Selected dropdown option by value 'INR' on #ctl00_mainContent_DropDownListCurrency
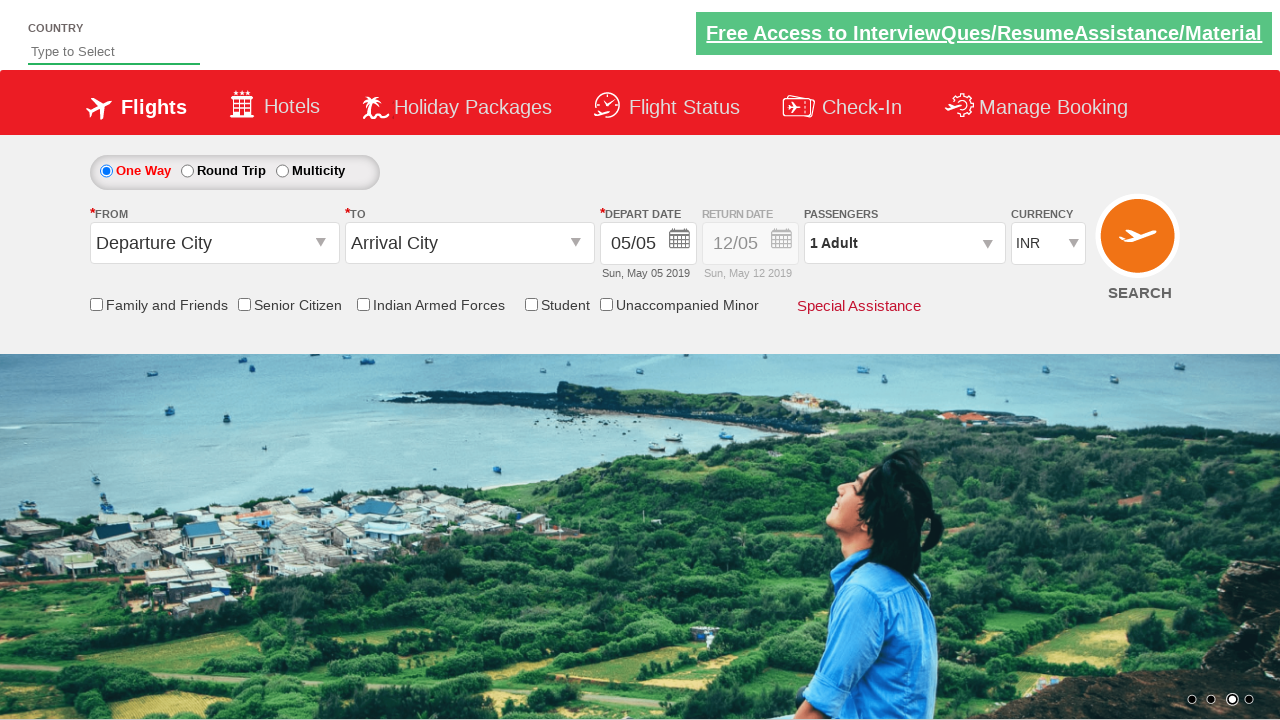

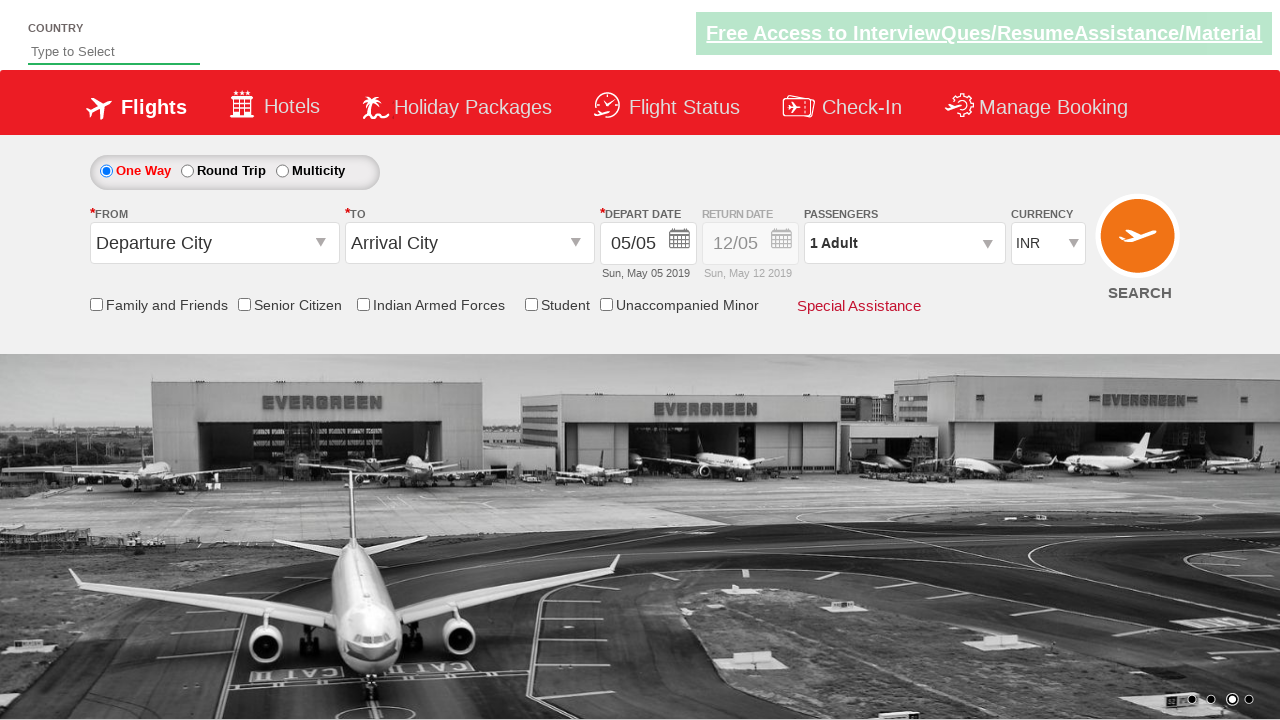